Tests a Kelowna Wine Tour web application by verifying page load, testing group size input validation with invalid/valid inputs, checking discount calculations, adding and sorting members, and verifying UI elements like a flying bee animation and advice display.

Starting URL: https://test-devops2-lab1-1-kariny.web.app

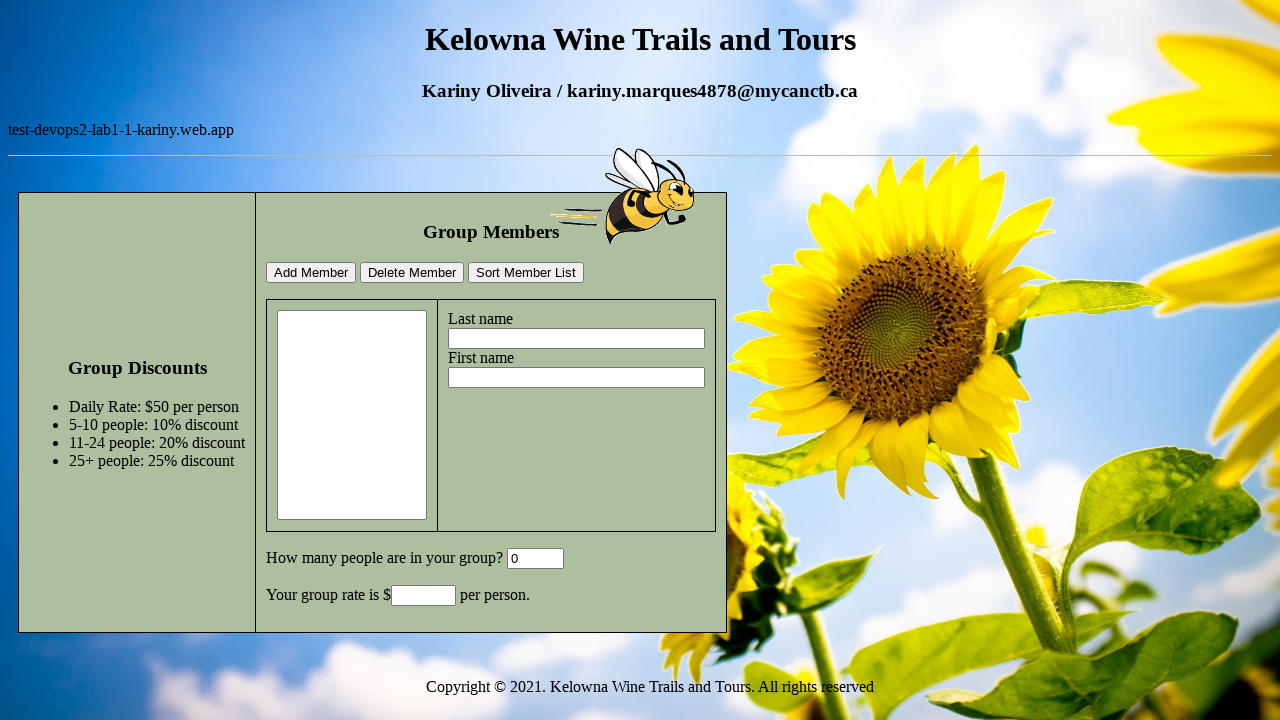

Waited for page to load with correct title 'DevOps Bonus Project - CCTB'
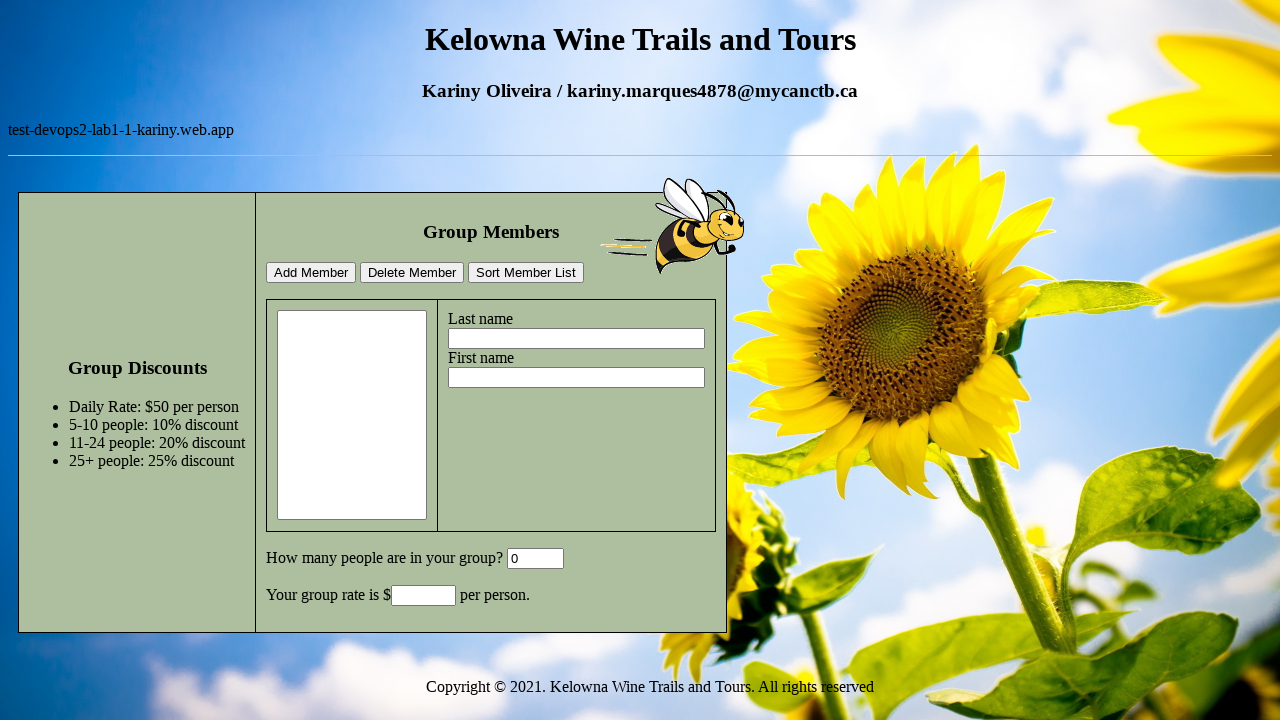

Verified GroupSize input element is present
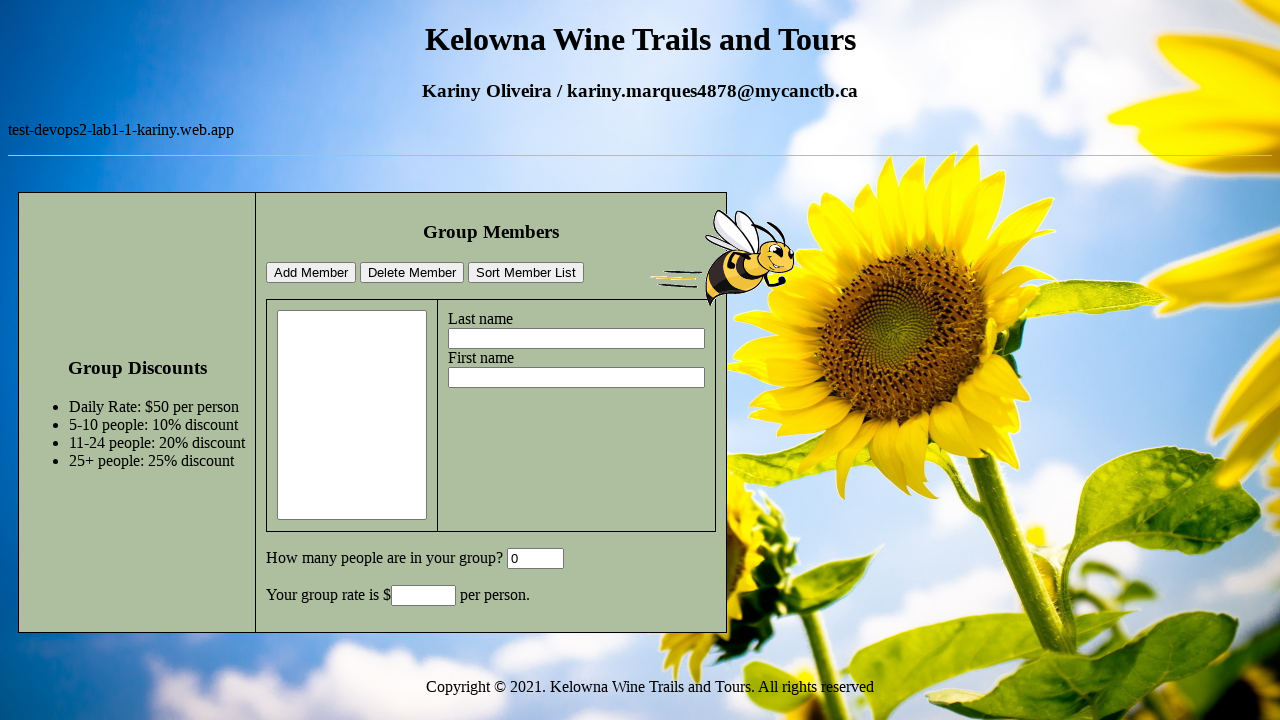

Verified discount rate element is present
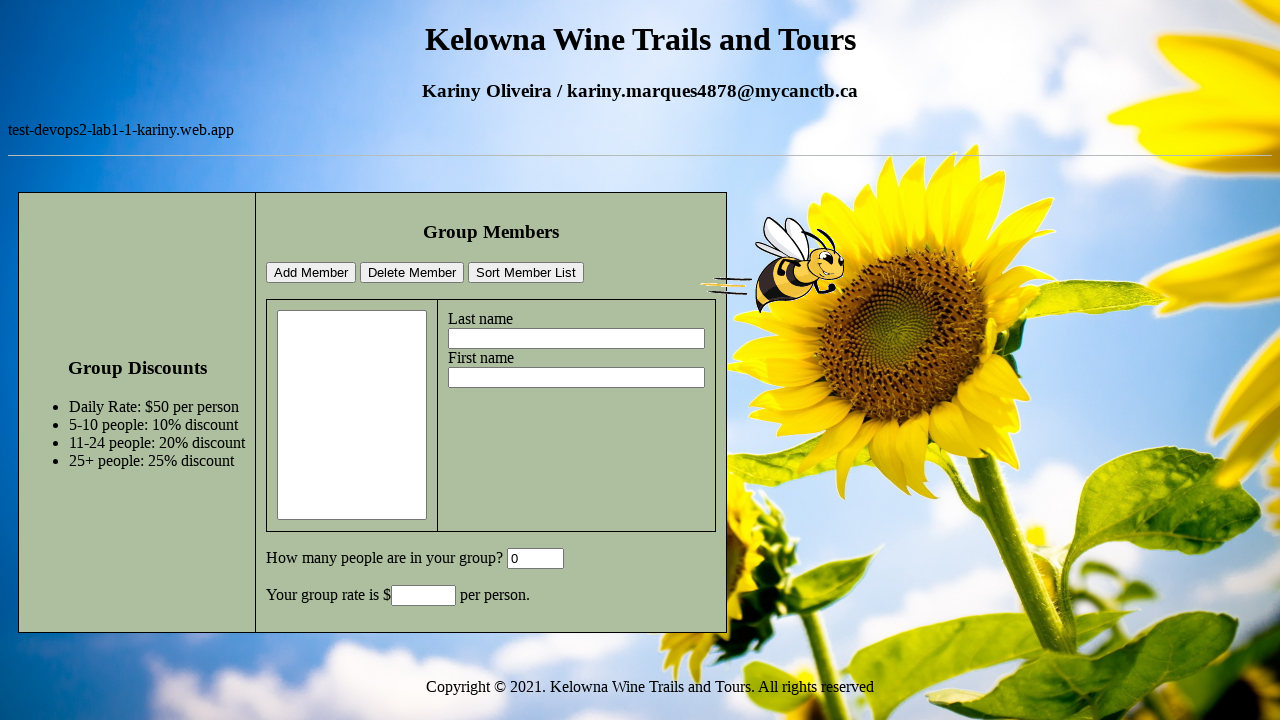

Verified add member button is present
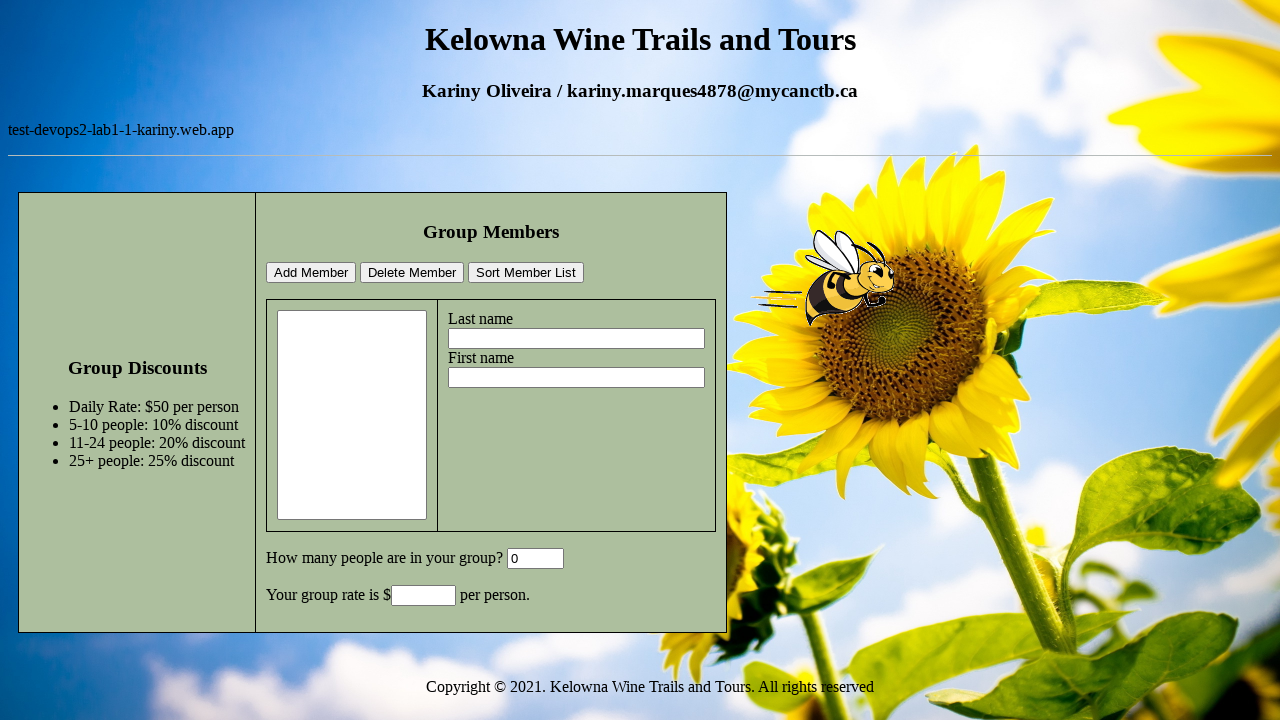

Verified delete member button is present
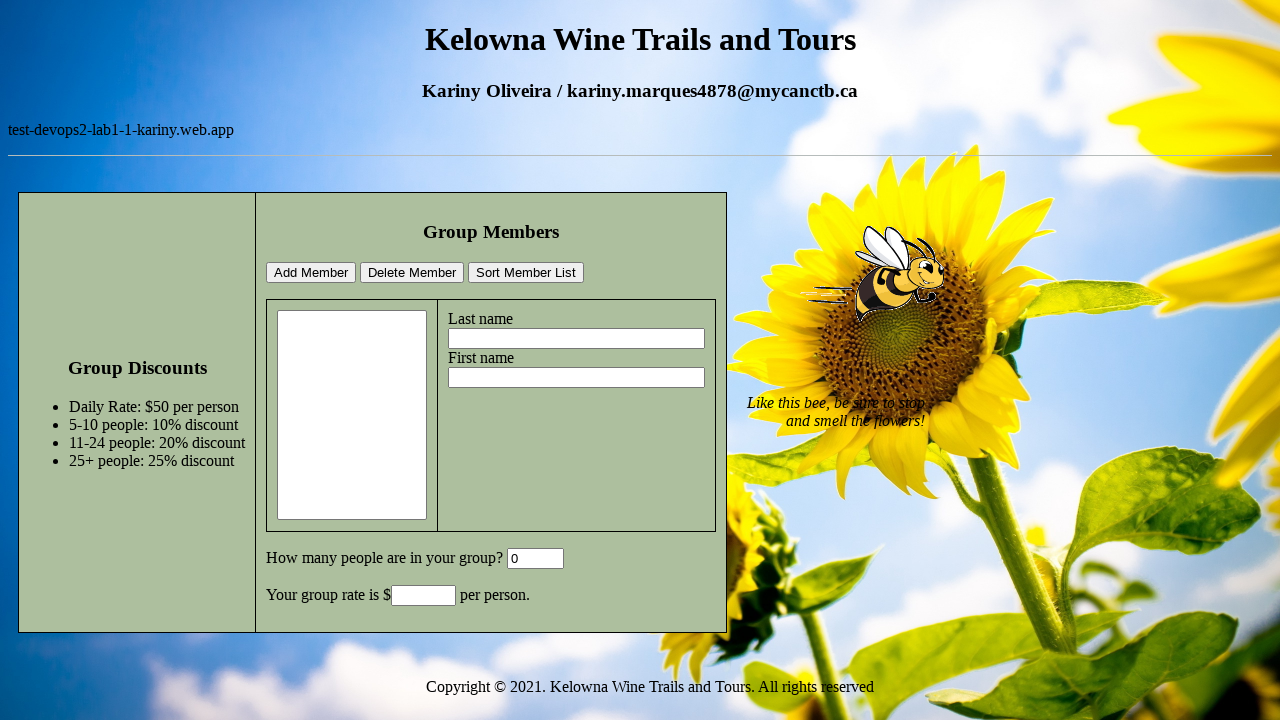

Verified sort member list button is present
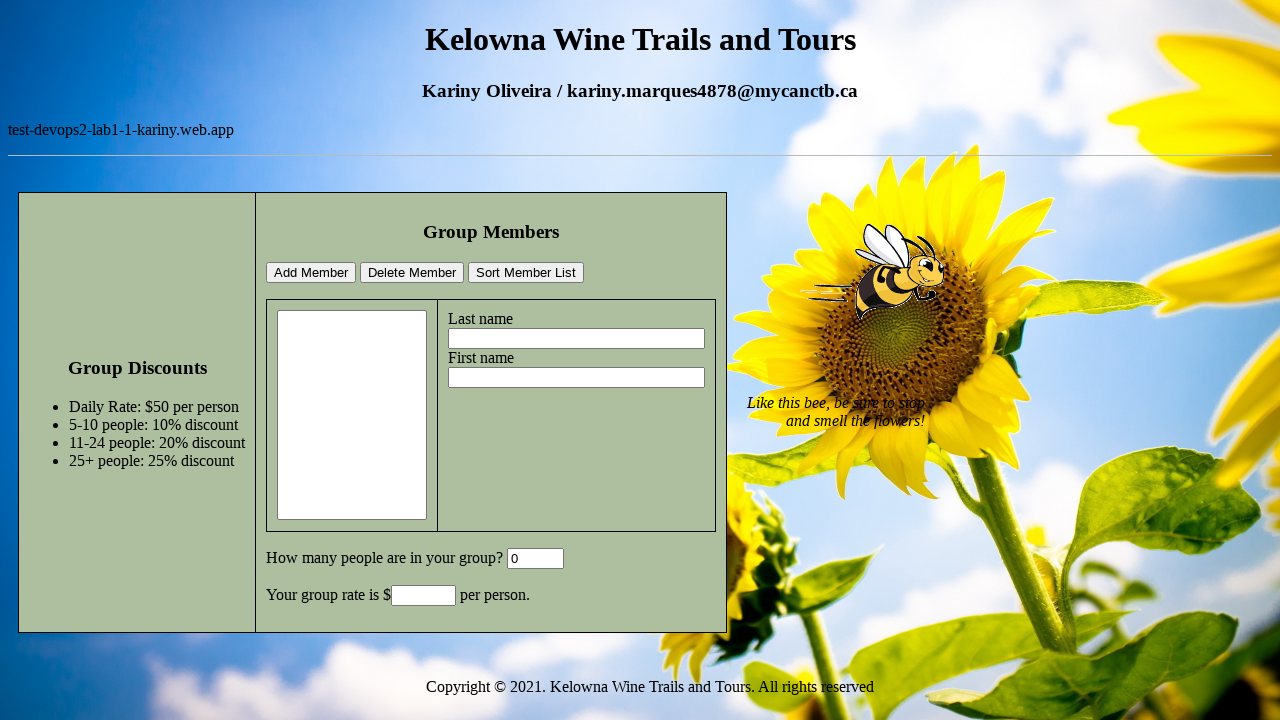

Cleared GroupSize input field on #GroupSize
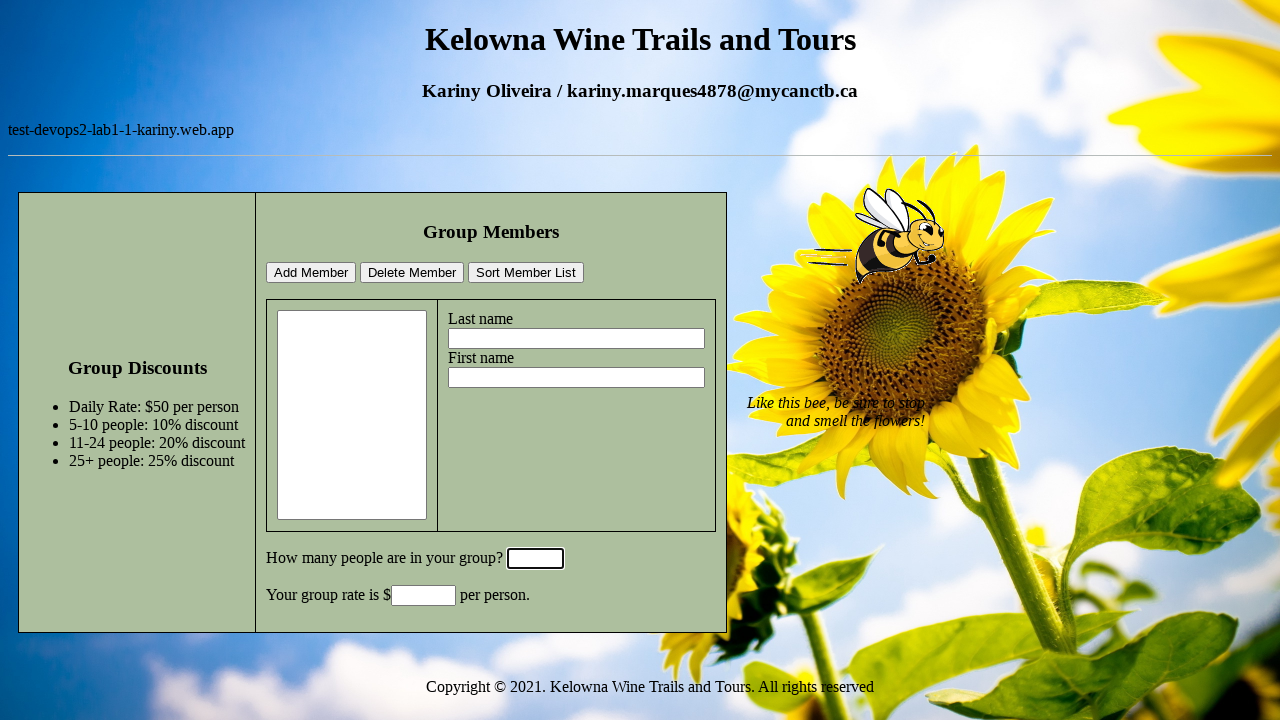

Entered invalid input 'invalid input' into GroupSize field to test validation on #GroupSize
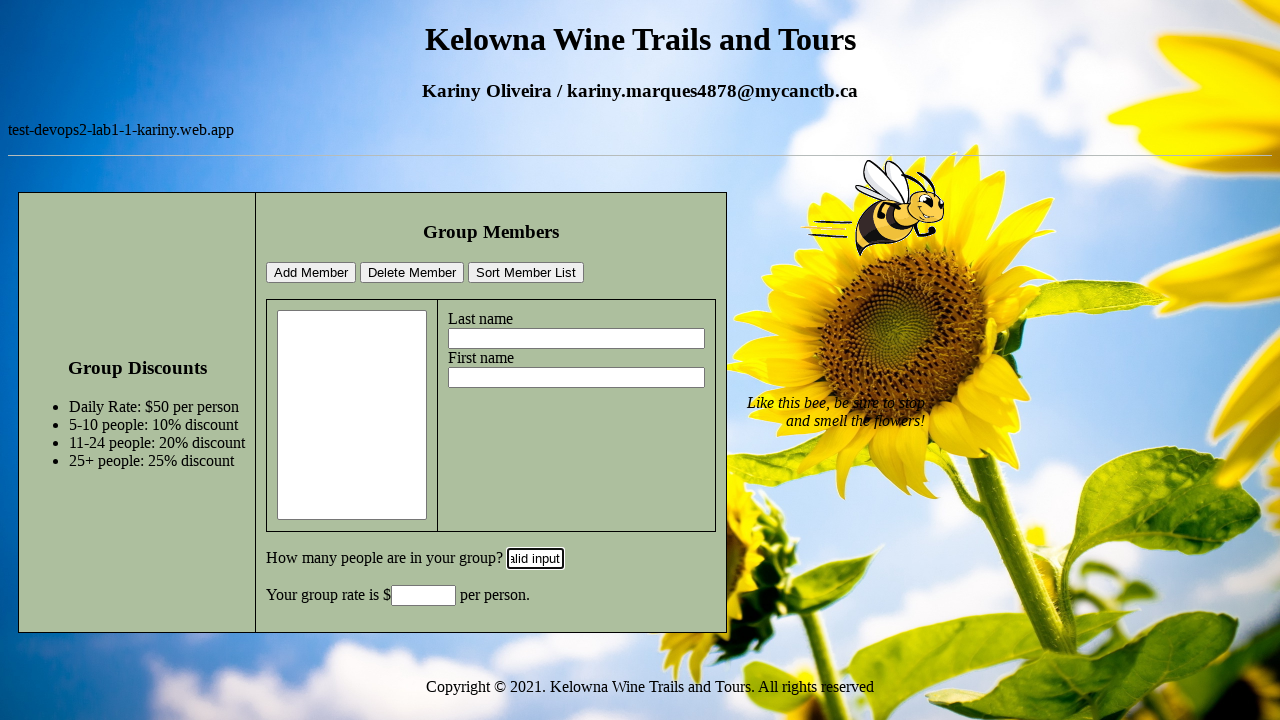

Clicked add member button with invalid group size at (311, 273) on #addMemberBtn
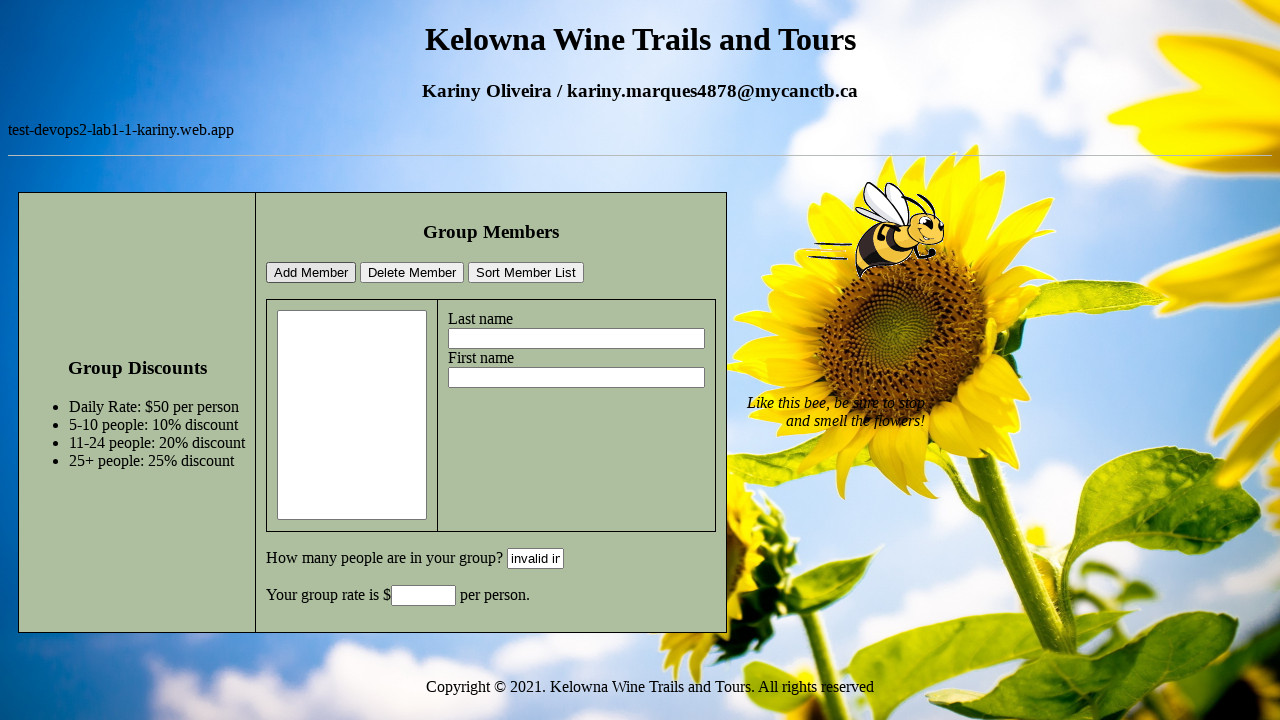

Set up dialog handler to accept alert for invalid input
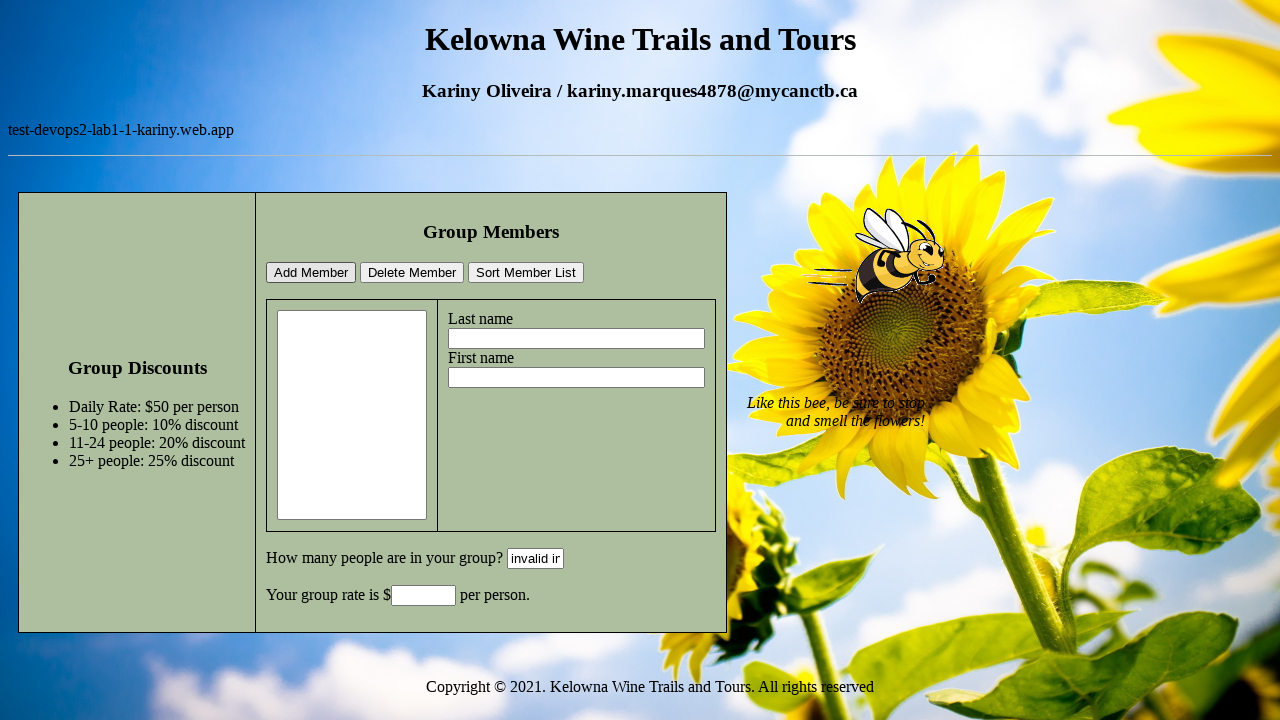

Waited 500ms for alert to be processed
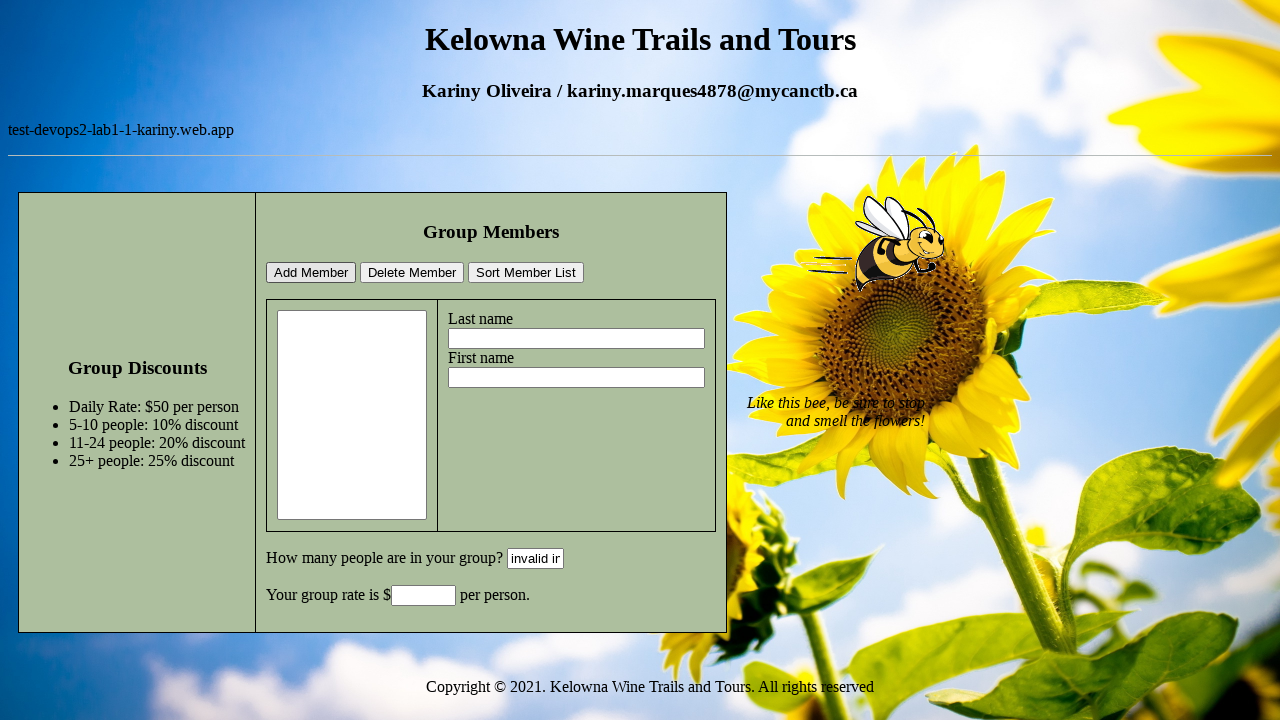

Cleared GroupSize input field on #GroupSize
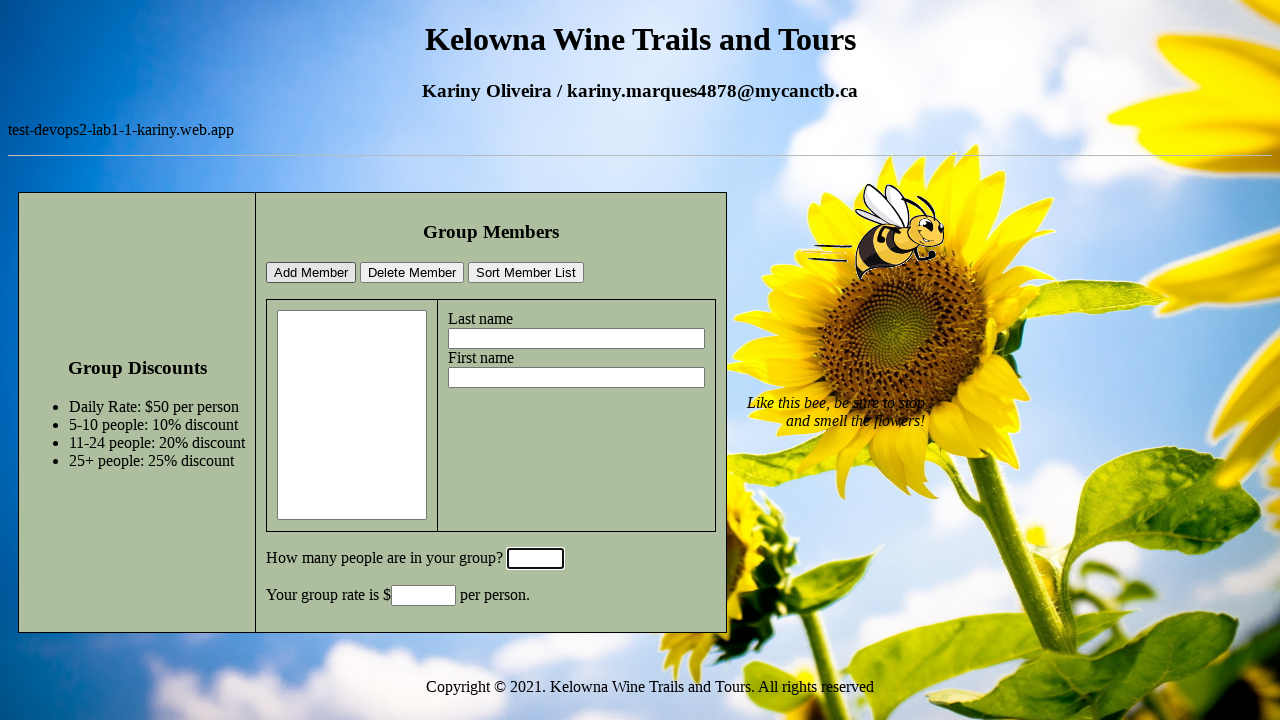

Entered valid group size '6' into GroupSize field on #GroupSize
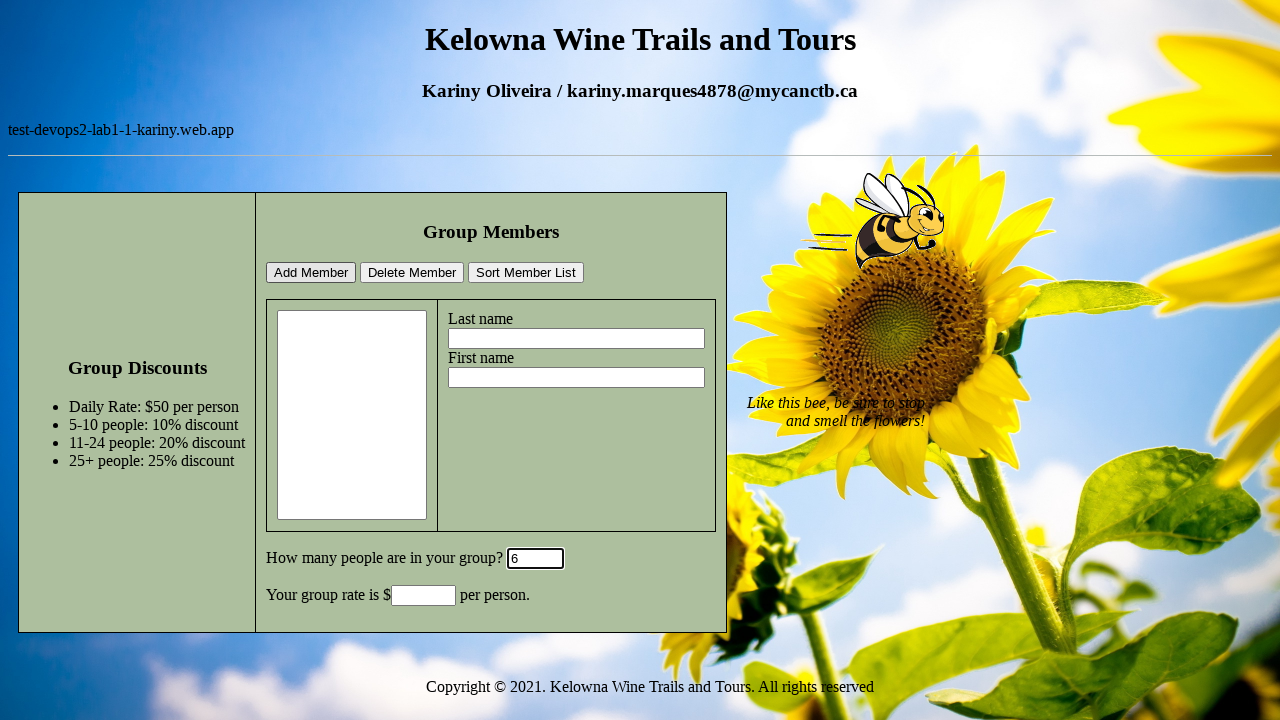

Clicked add member button with valid group size of 6 at (311, 273) on #addMemberBtn
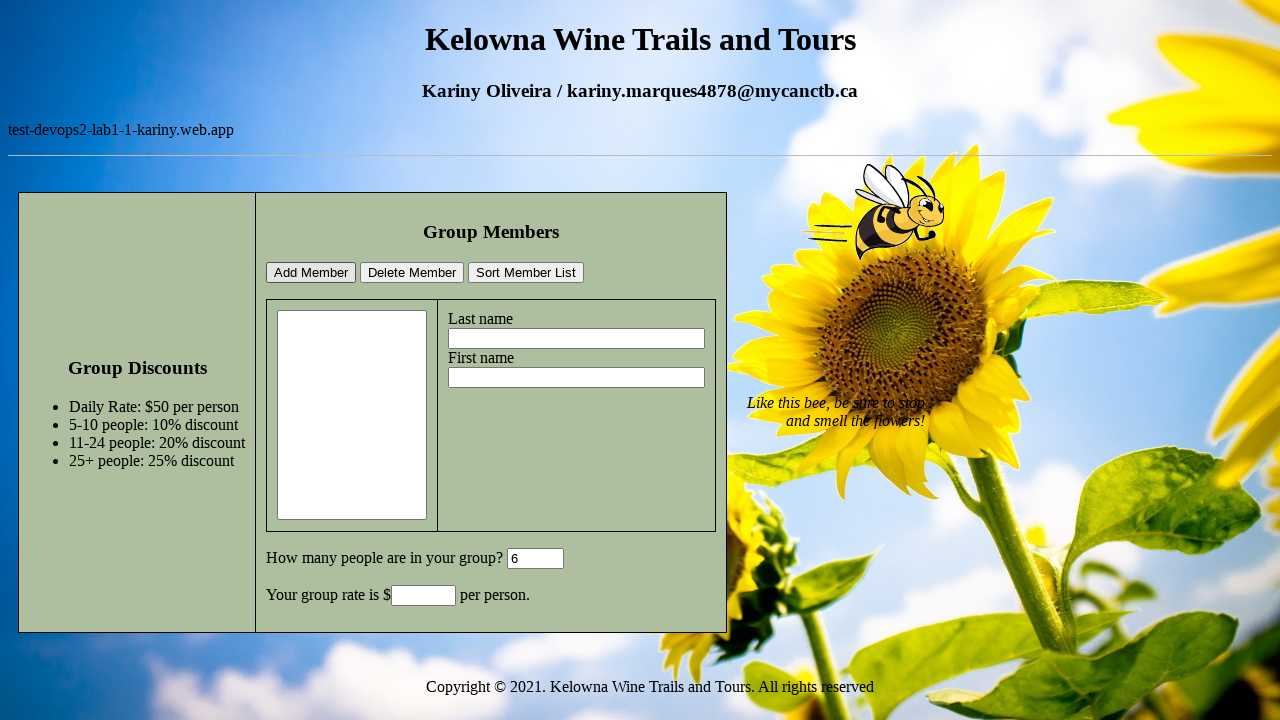

Waited for discount rate element to be visible after group size update
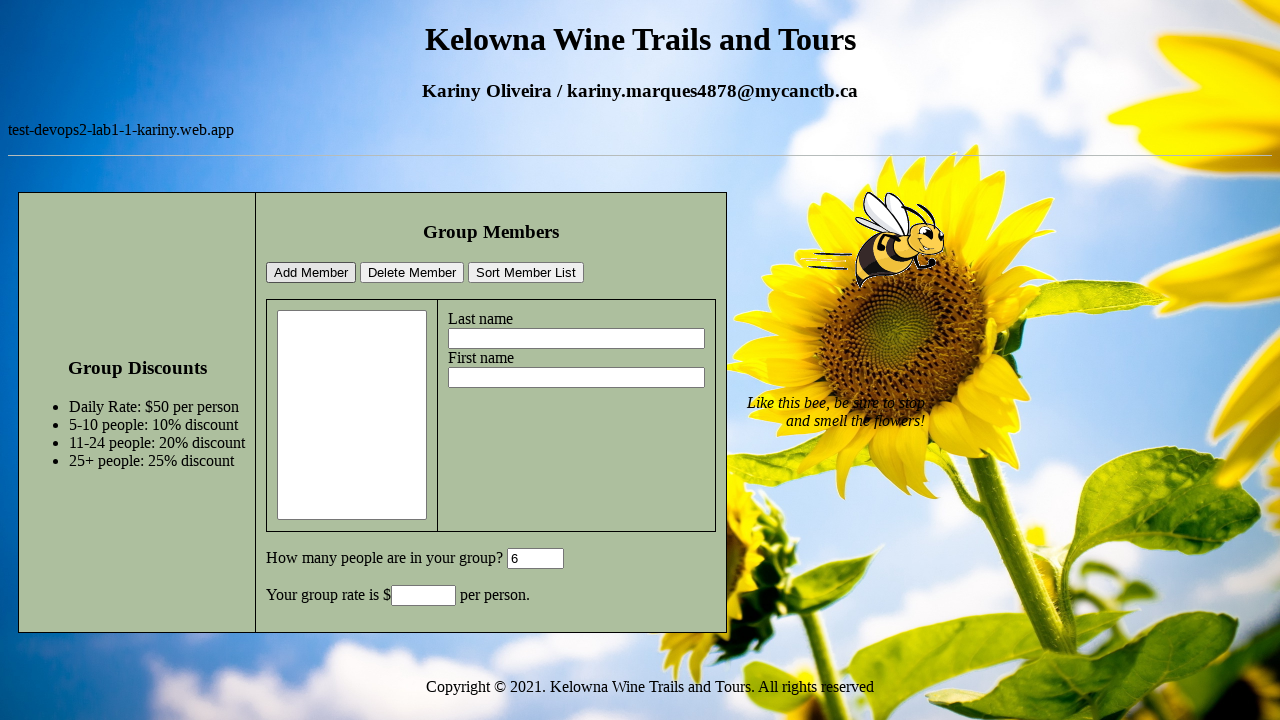

Entered first name 'John' for first member on #firstname
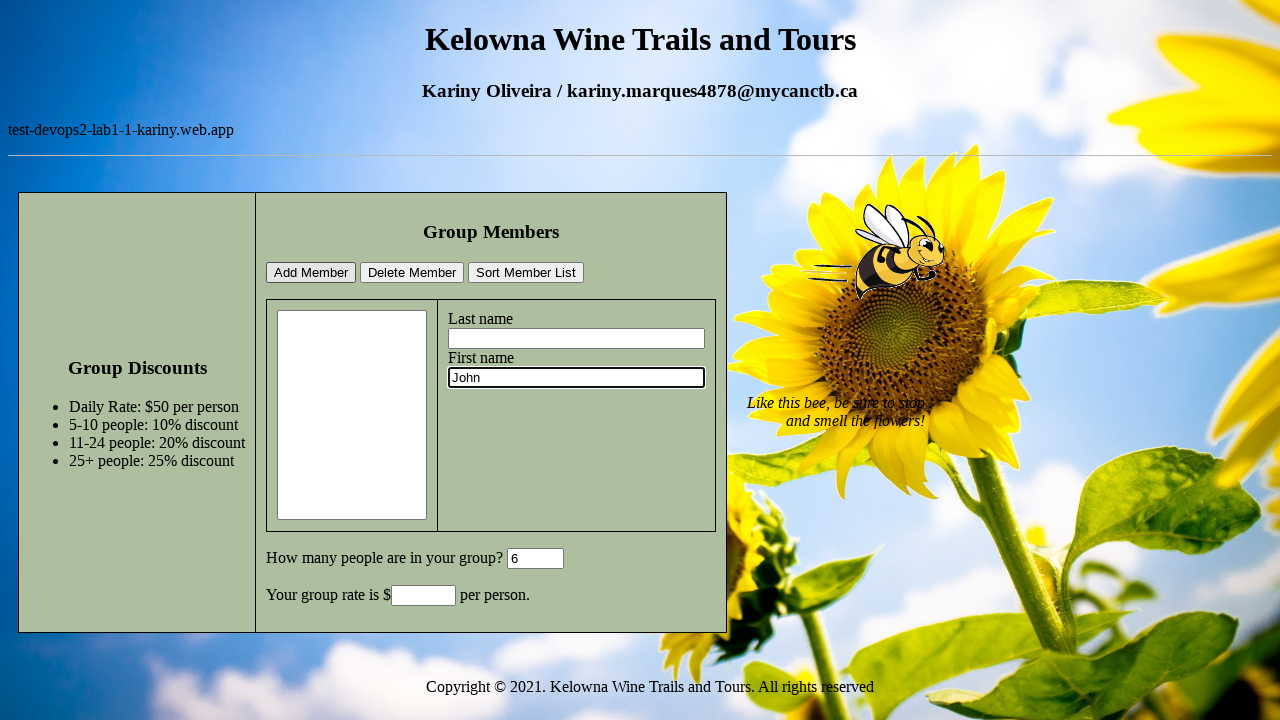

Entered last name 'Doe' for first member on #lastname
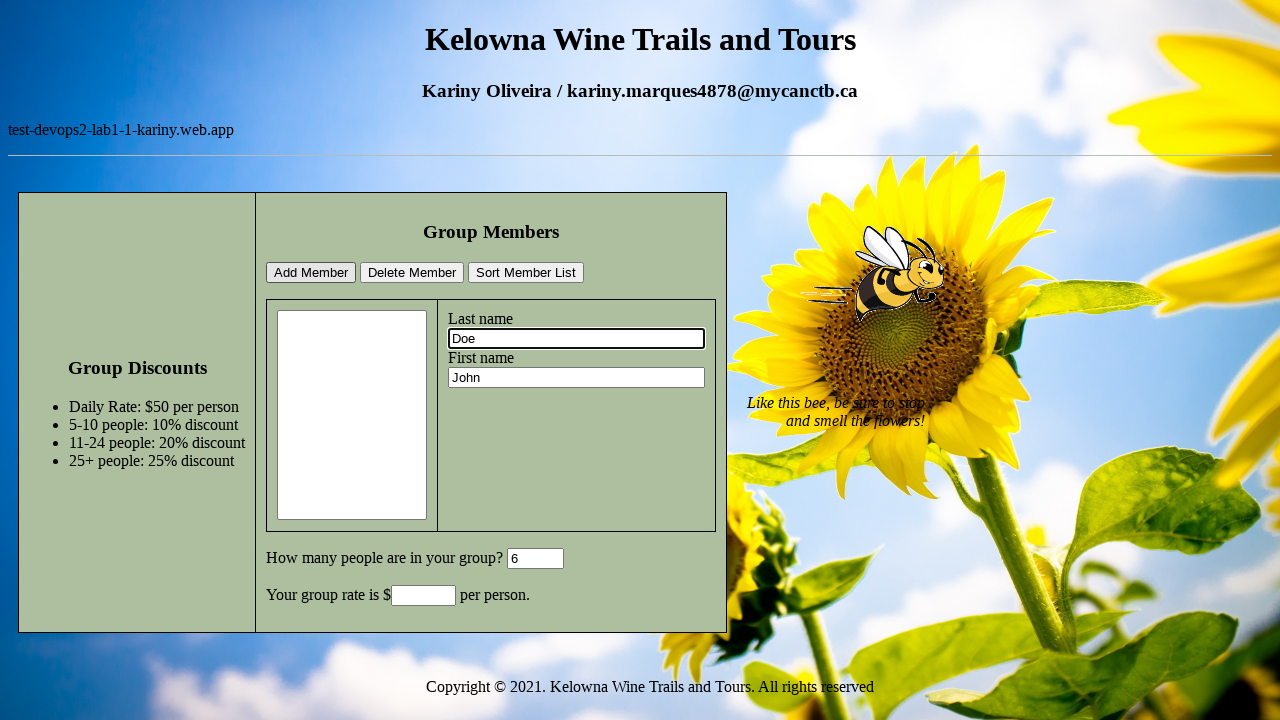

Clicked add member button to add John Doe to the list at (311, 273) on #addMemberBtn
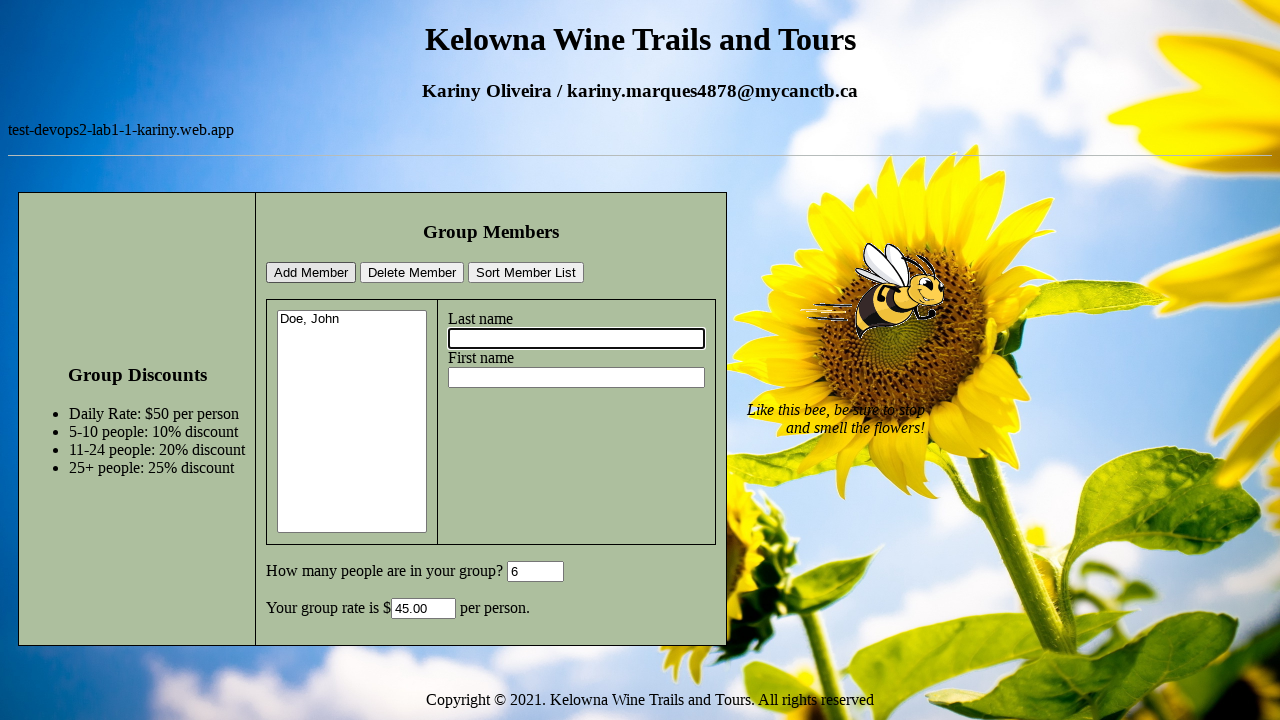

Waited for member option to appear in members list
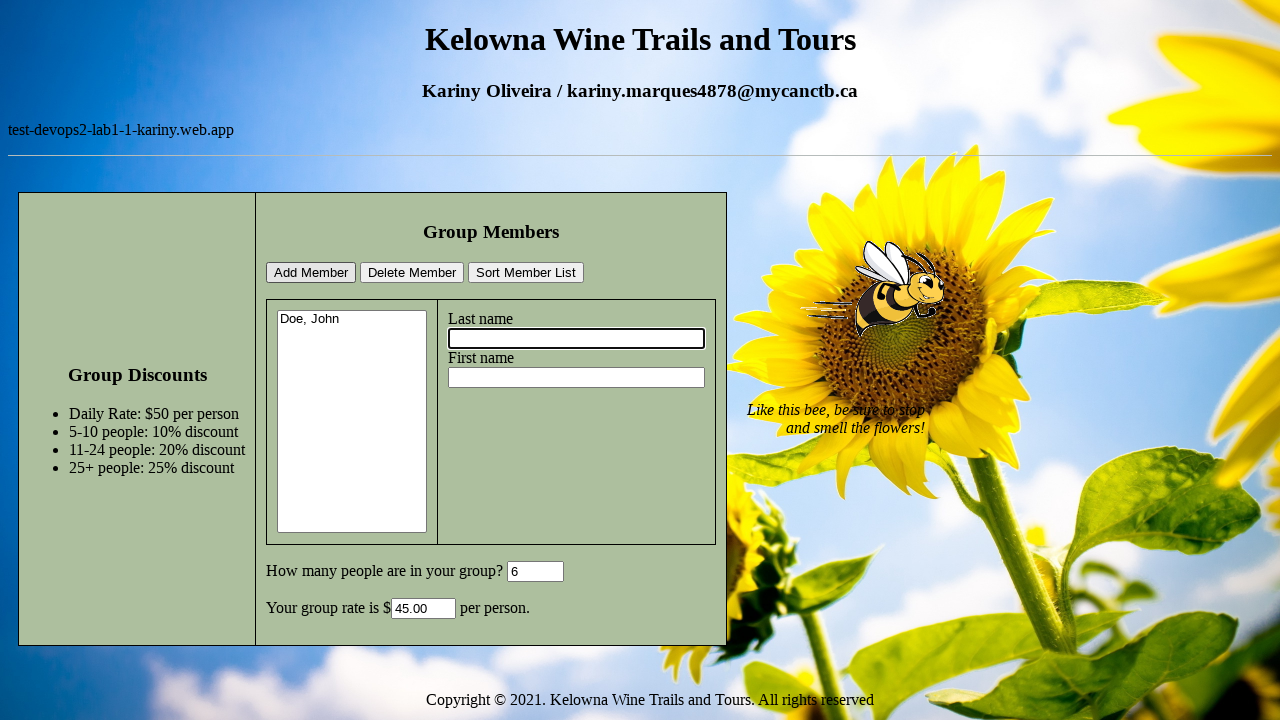

Entered first name 'Jane' for second member on #firstname
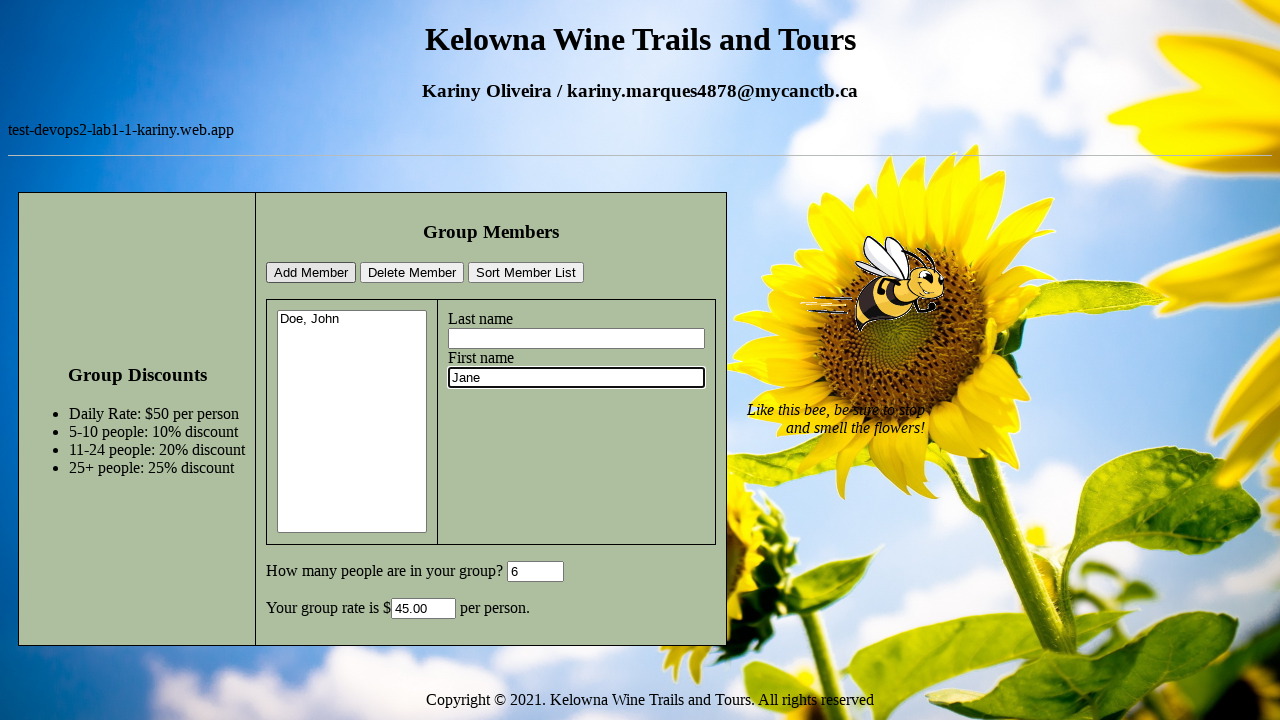

Entered last name 'Smith' for second member on #lastname
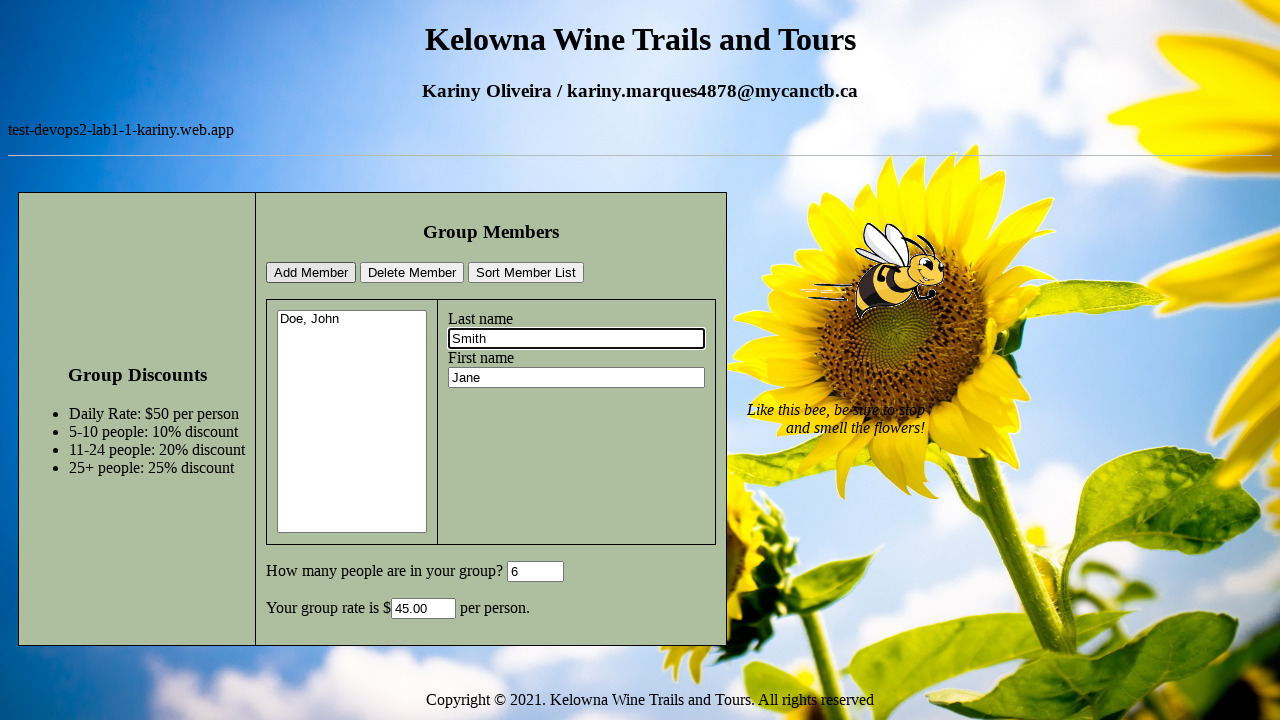

Clicked add member button to add Jane Smith to the list at (311, 273) on #addMemberBtn
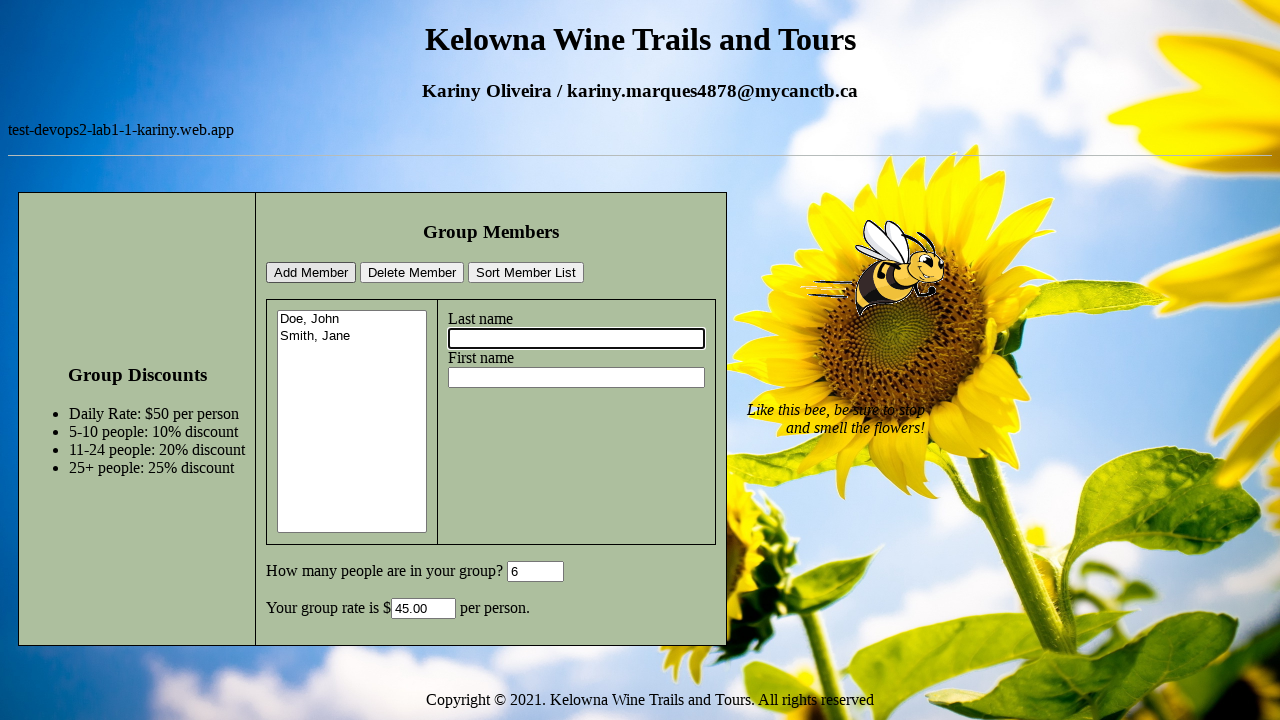

Clicked sort member list button to sort members alphabetically at (526, 273) on #sortMemberListBtn
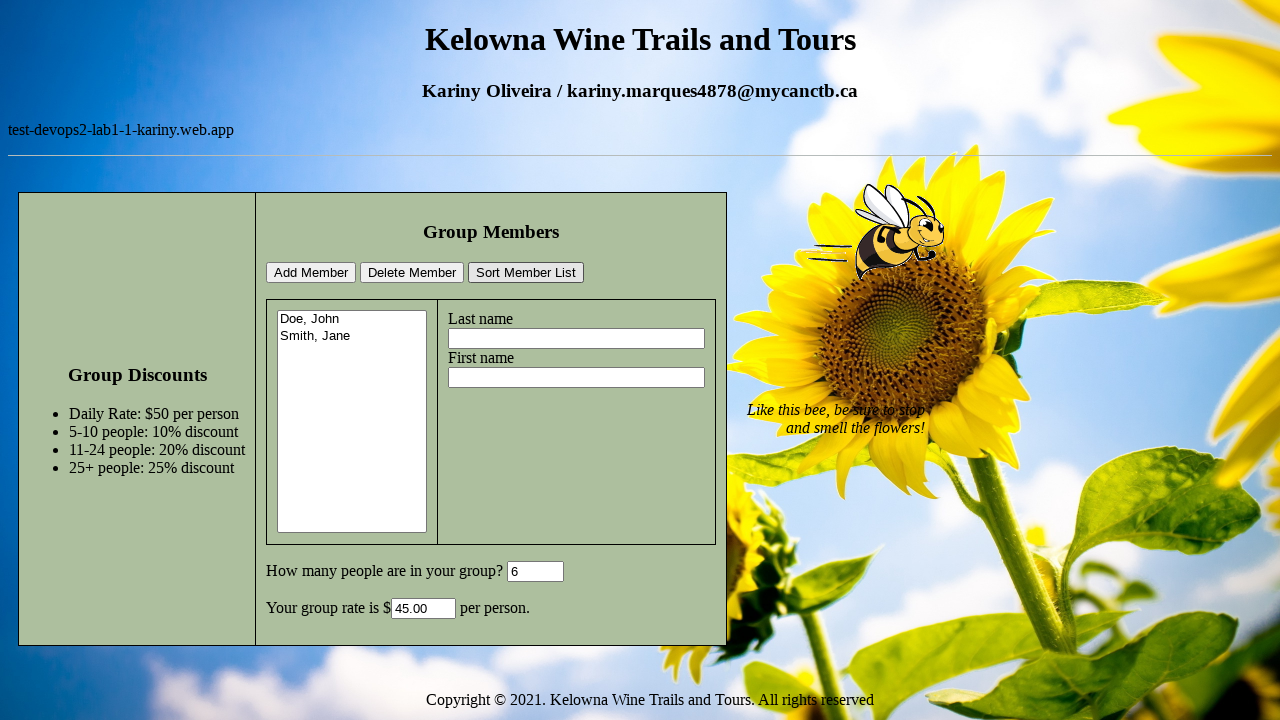

Waited for flying bee animation element to become visible (timeout: 5000ms)
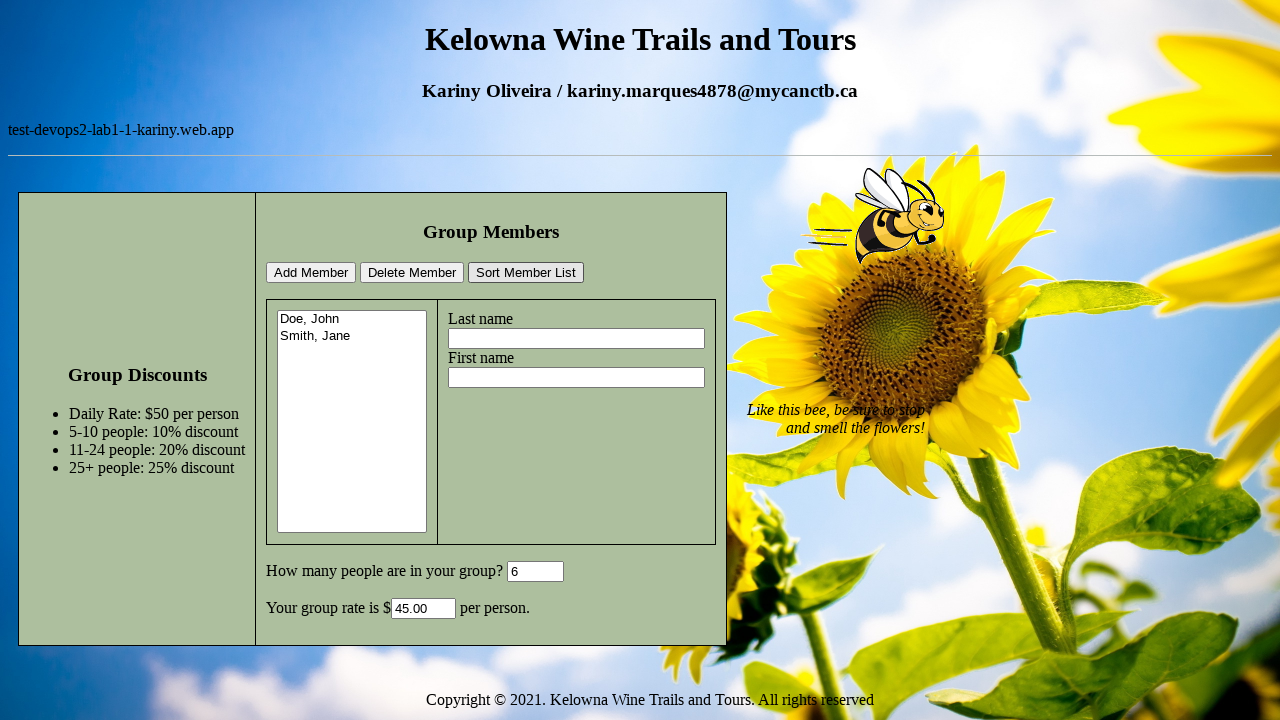

Waited for advice display element to become visible (timeout: 10000ms)
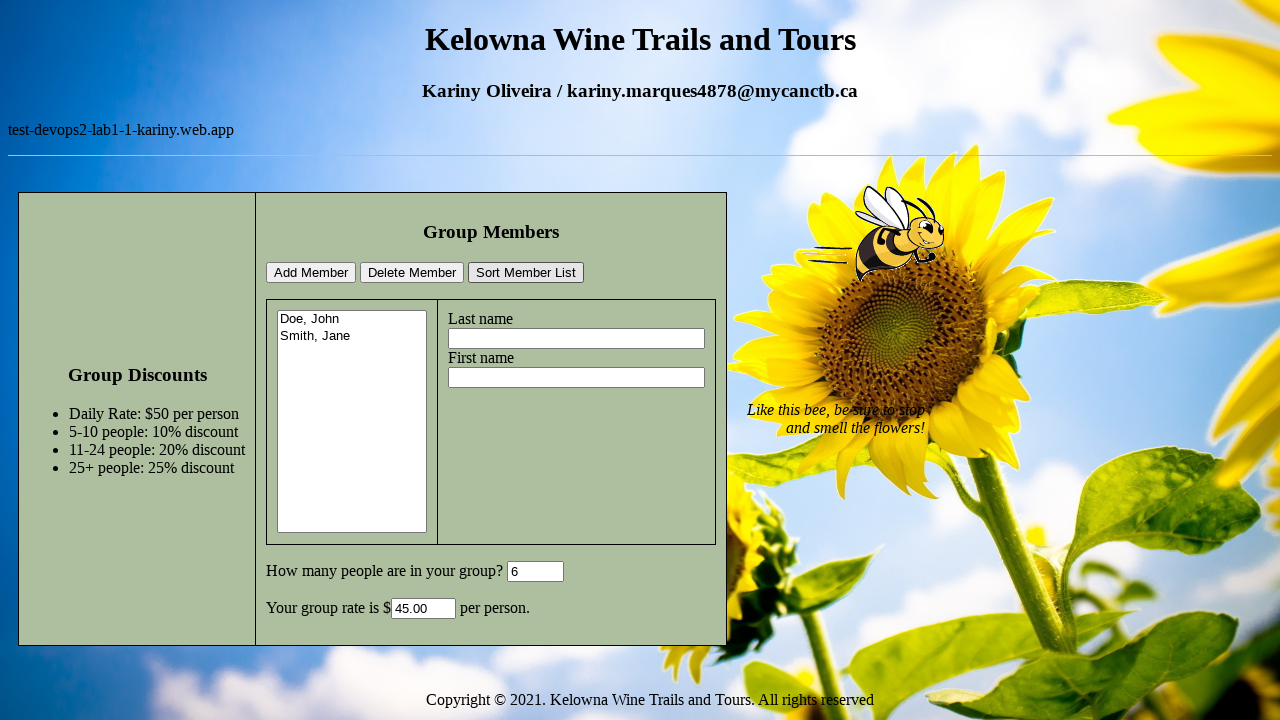

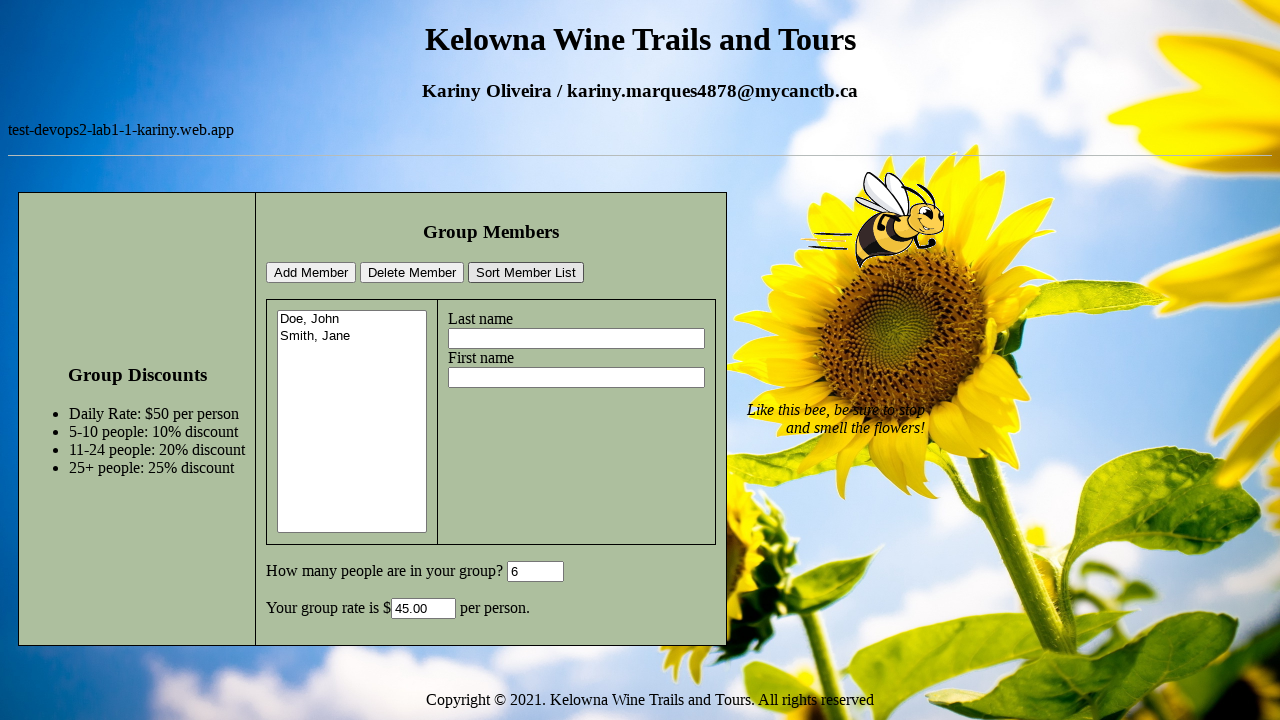